Tests drag and drop functionality on the jQuery UI demo page by dragging an element onto a drop target and verifying the drop was successful

Starting URL: https://jqueryui.com/droppable/

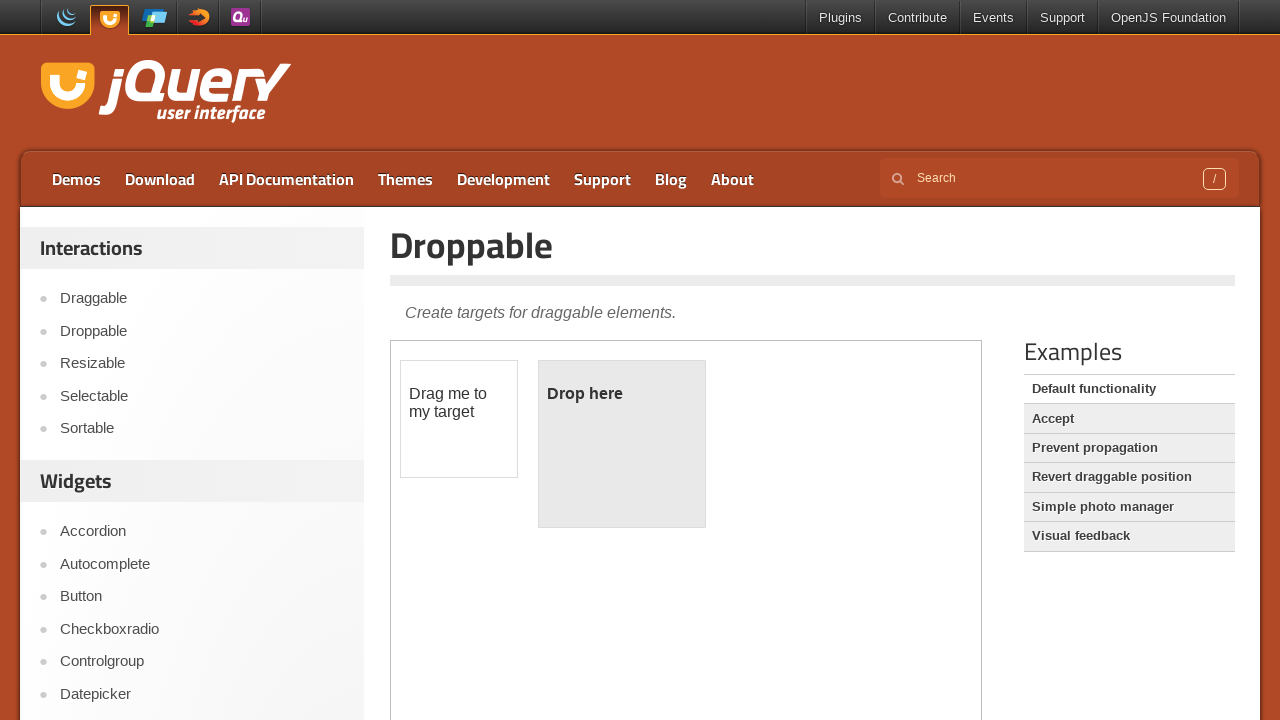

Located and switched to the demo iframe
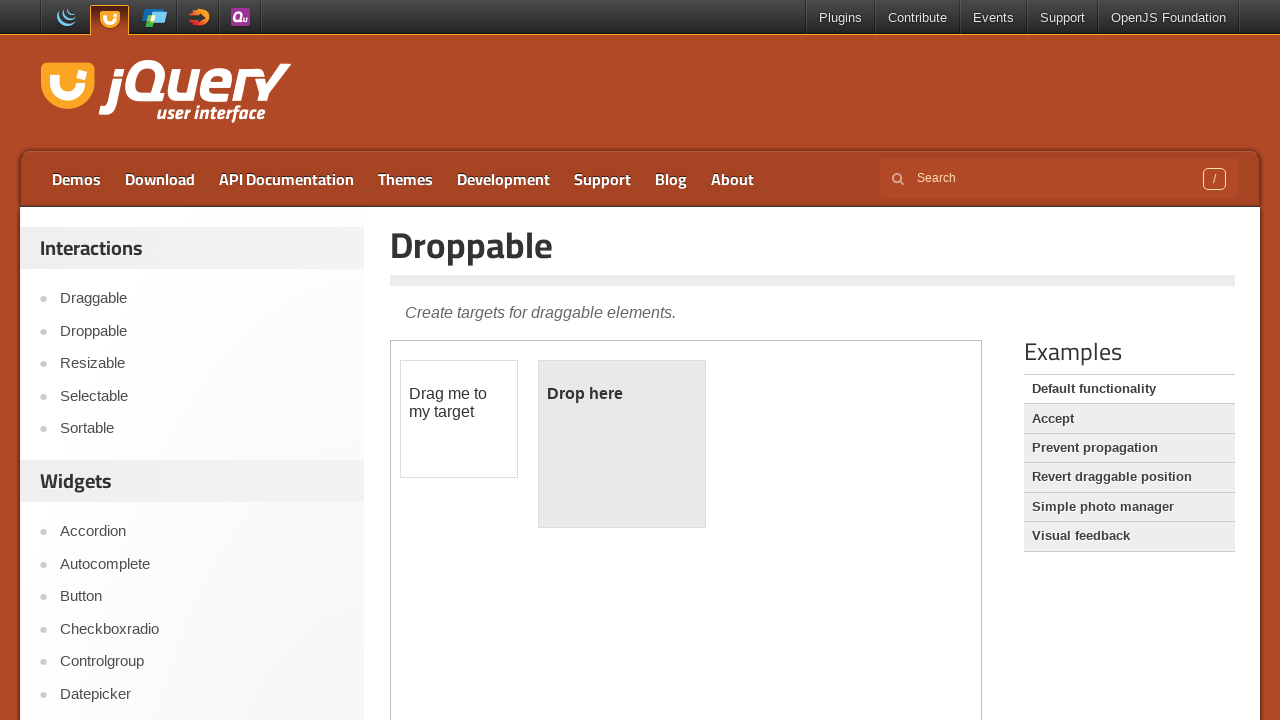

Located the draggable source element
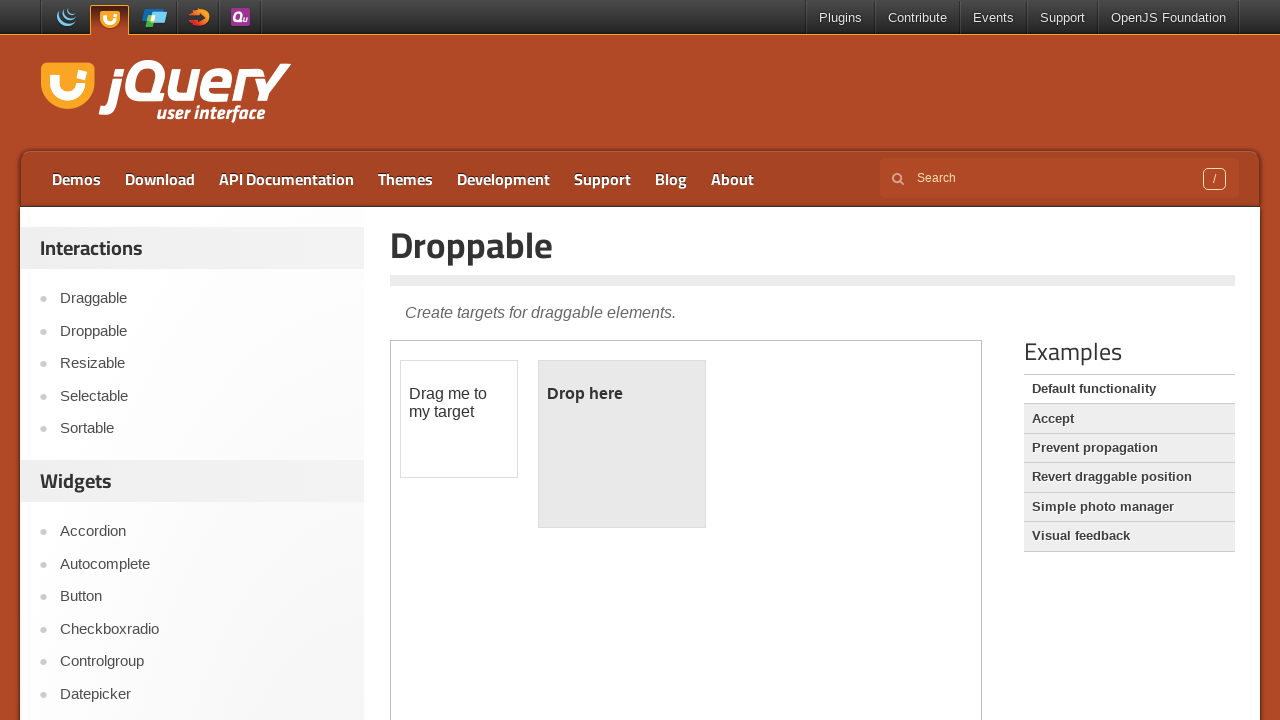

Located the droppable target element
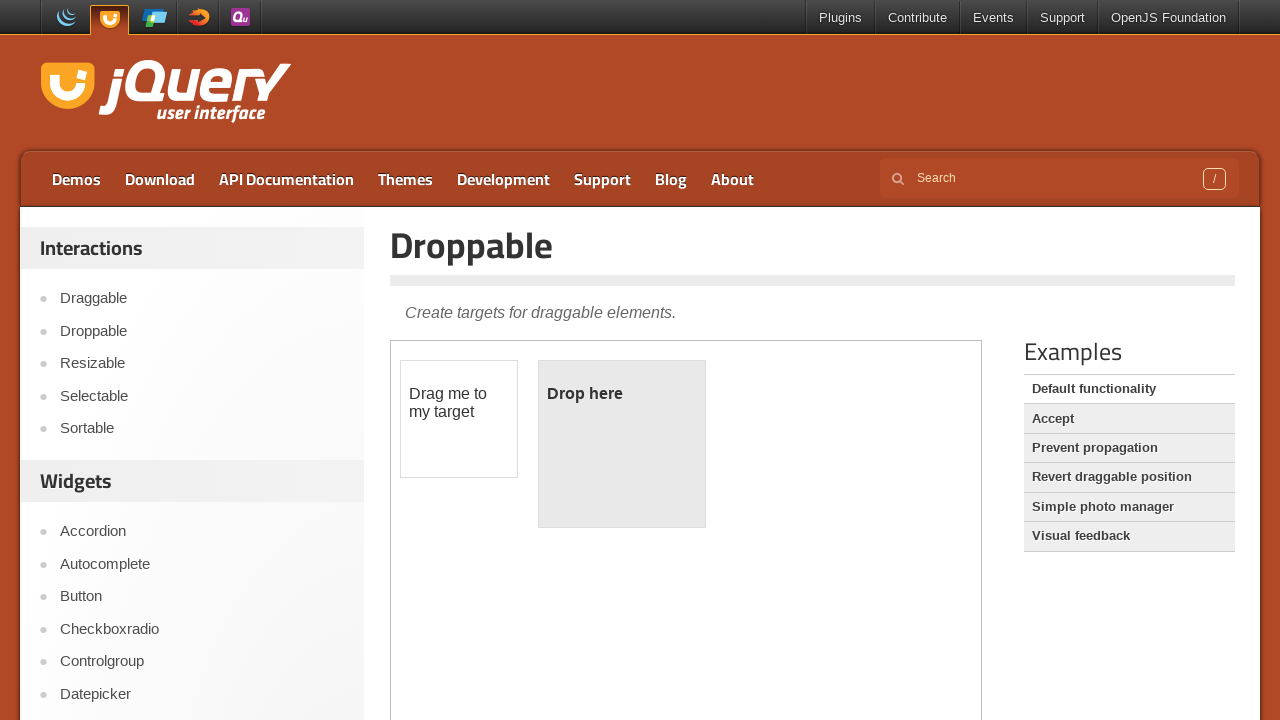

Dragged the source element onto the target element at (622, 444)
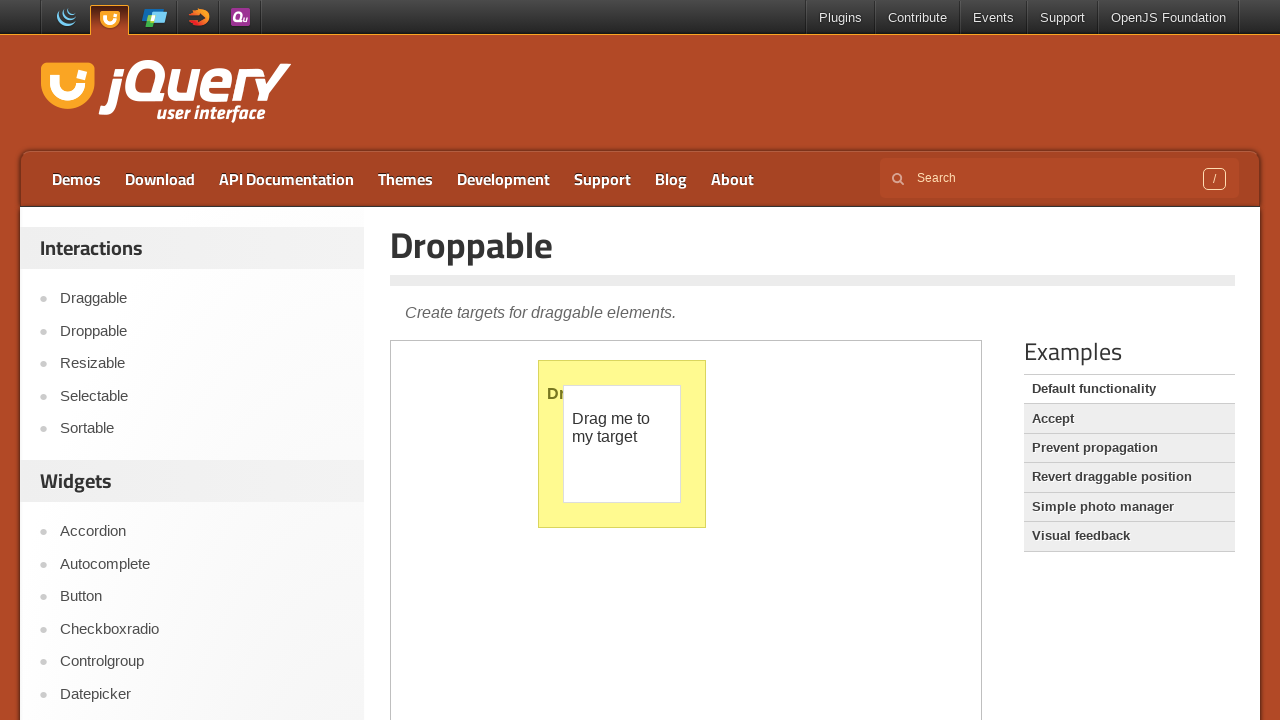

Verified that the drop target is visible after drag and drop operation
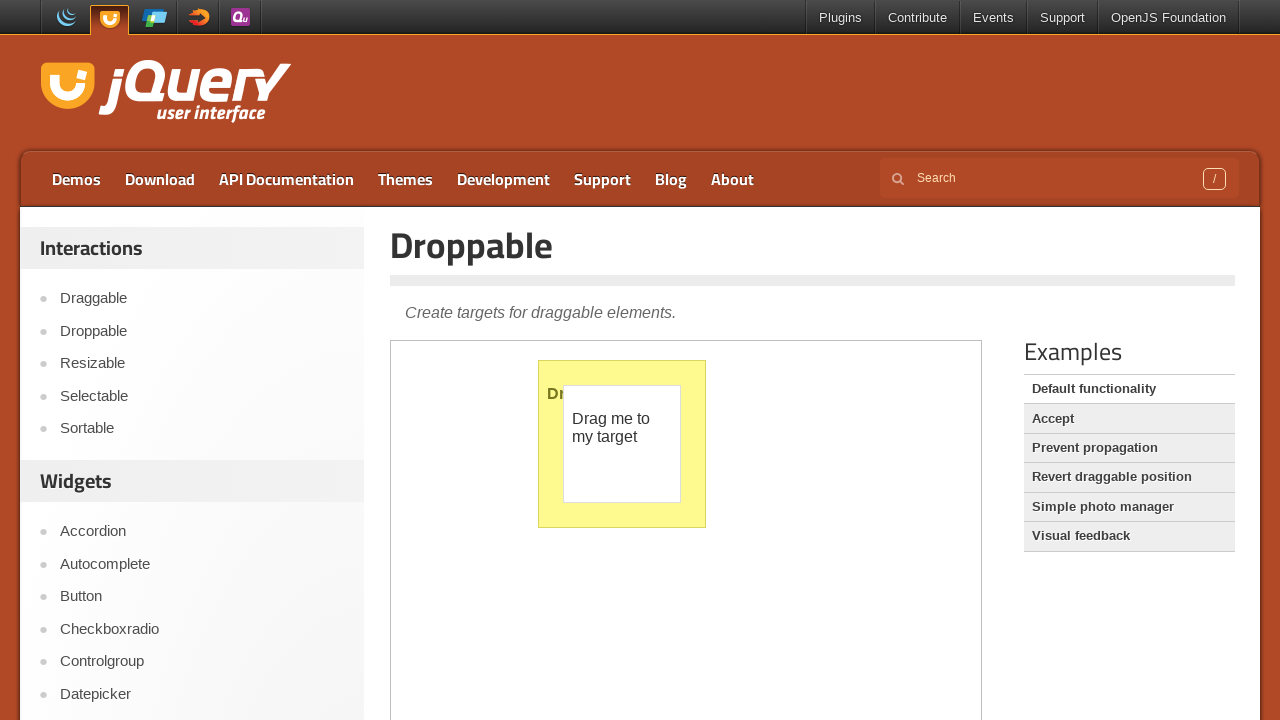

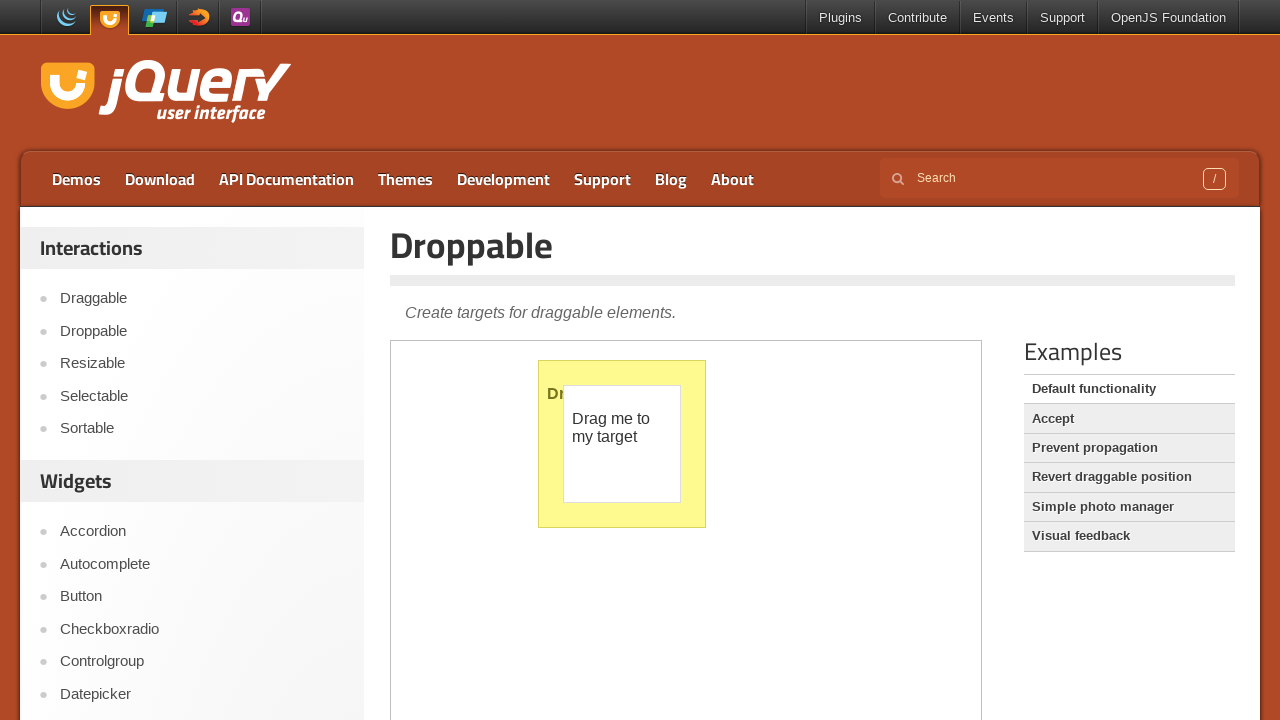